Navigates to Hepsiburada homepage and verifies the header logo element is present

Starting URL: https://www.hepsiburada.com

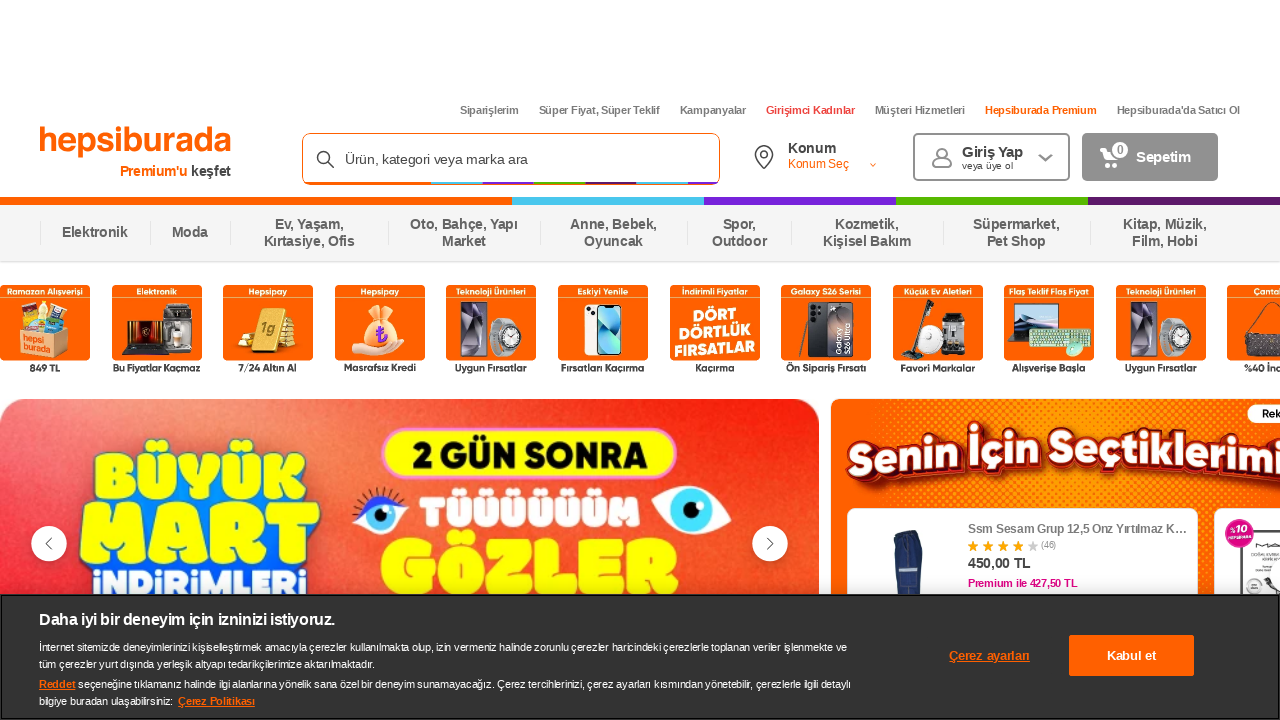

Navigated to Hepsiburada homepage
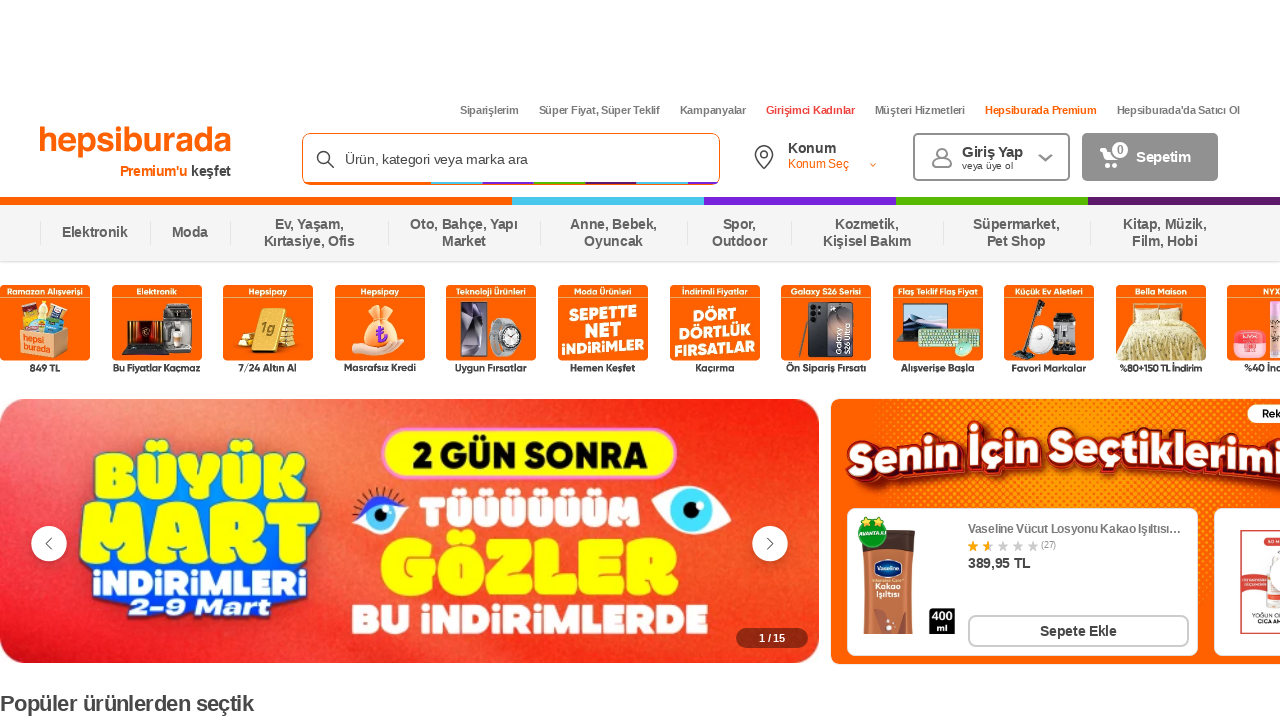

Header logo element is present and visible
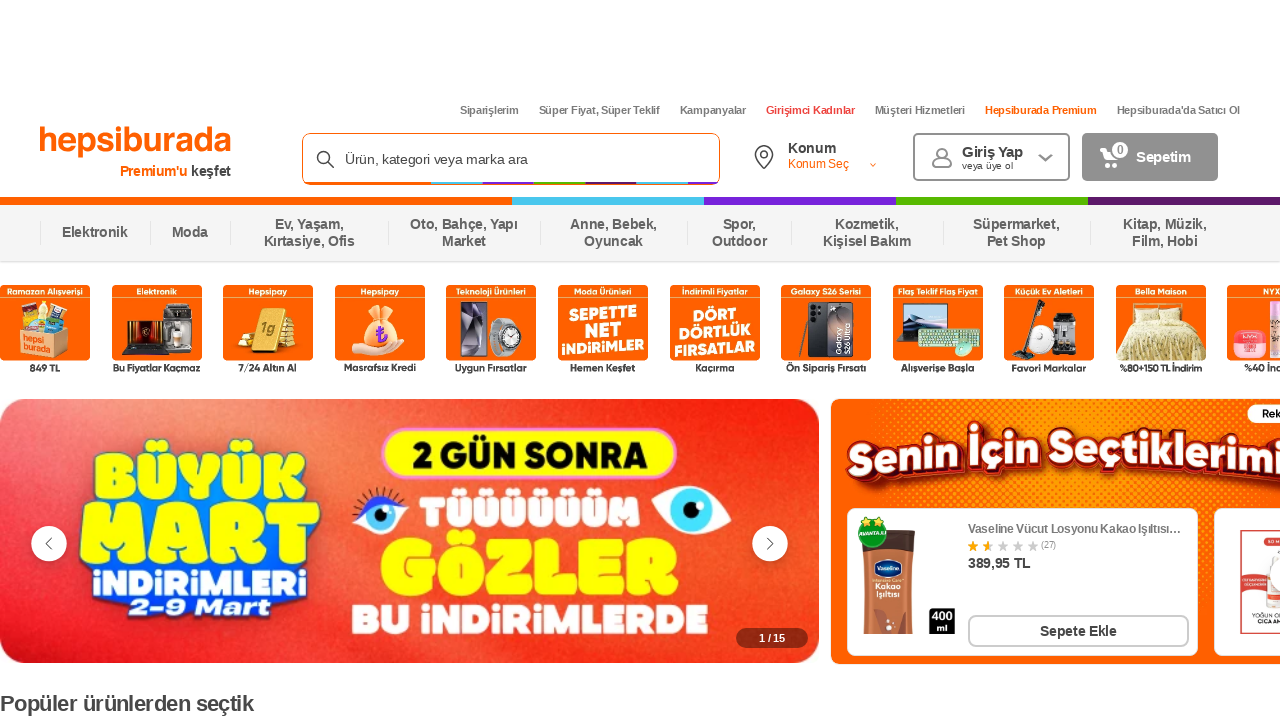

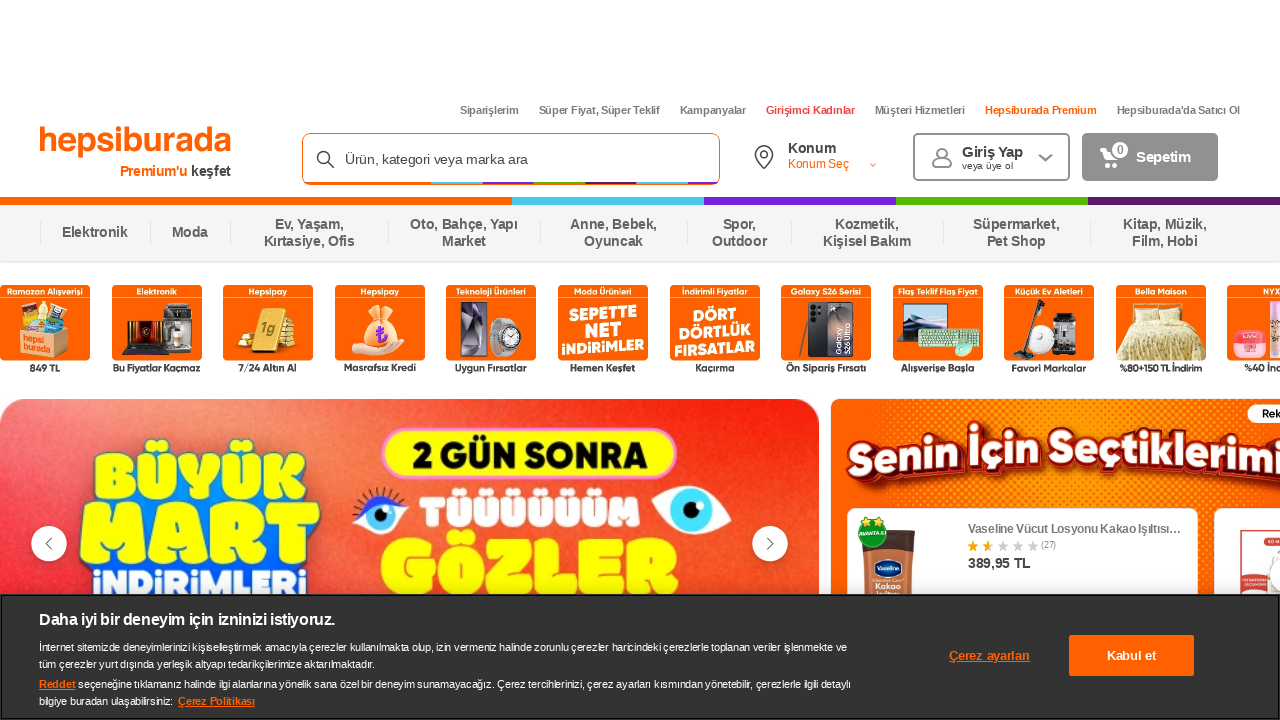